Tests a hangman game where the user inputs the correct word "agilidad" and verifies that the game displays a winning message "GANASTE"

Starting URL: https://andresbertone.github.io/MA-Ahorcado/

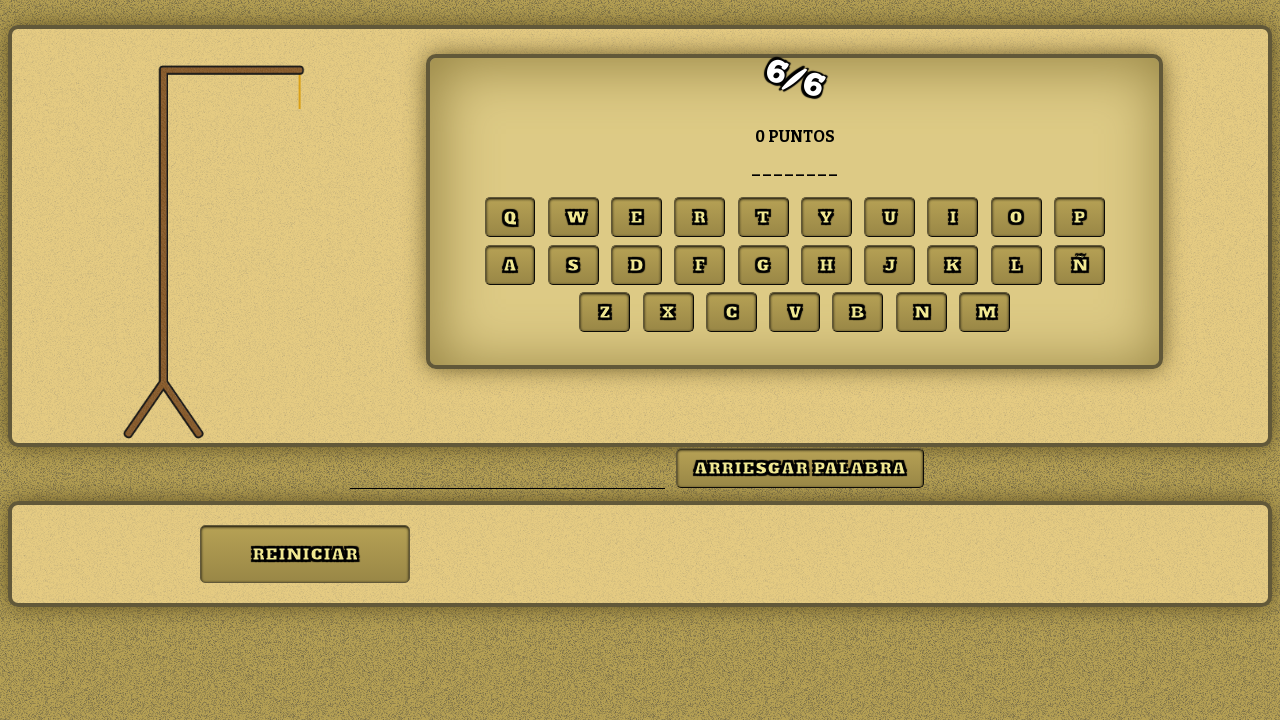

Filled risk field with the word 'agilidad' on #riskFieldWord
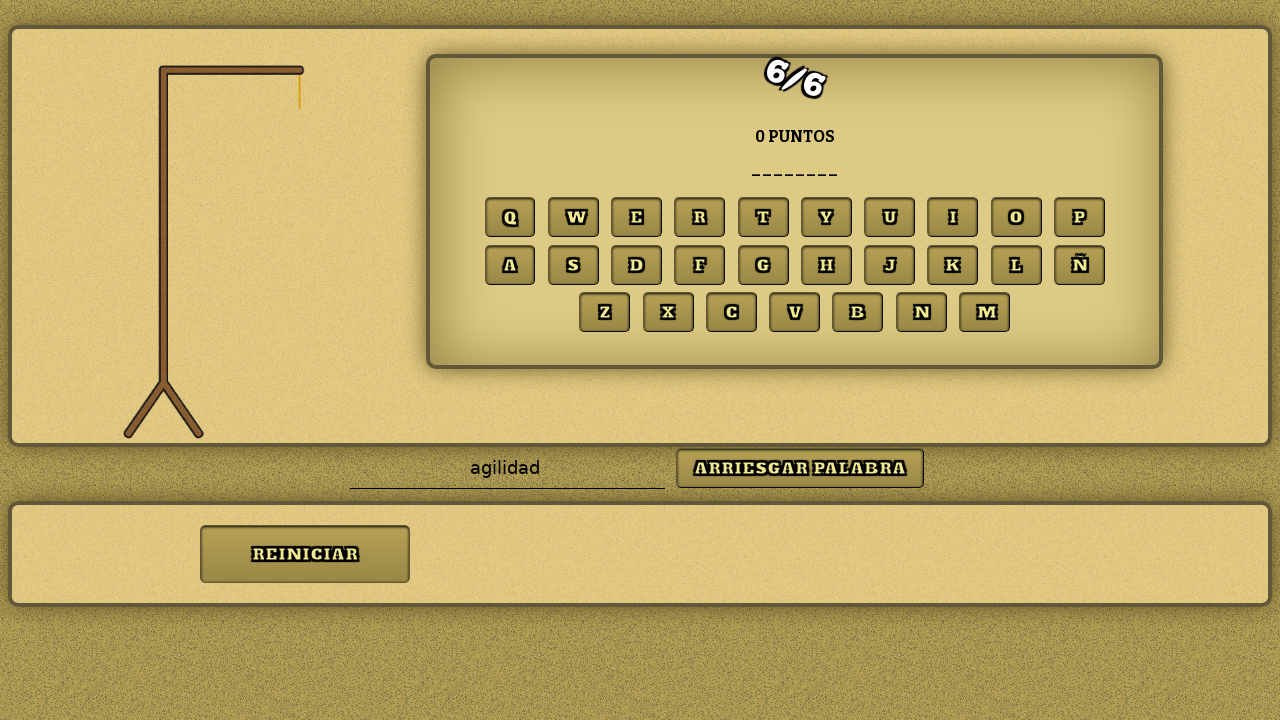

Waited 2 seconds for UI to be ready
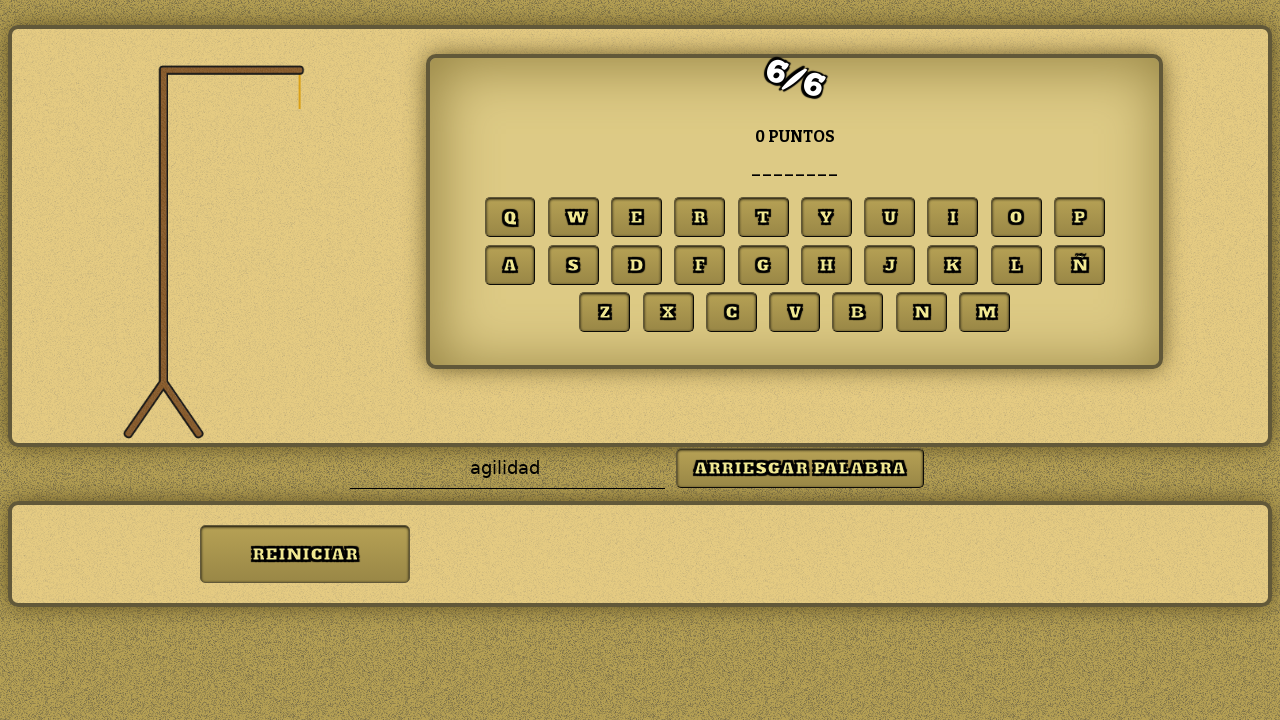

Clicked the submit button to submit the word at (800, 468) on #riskedWordButton
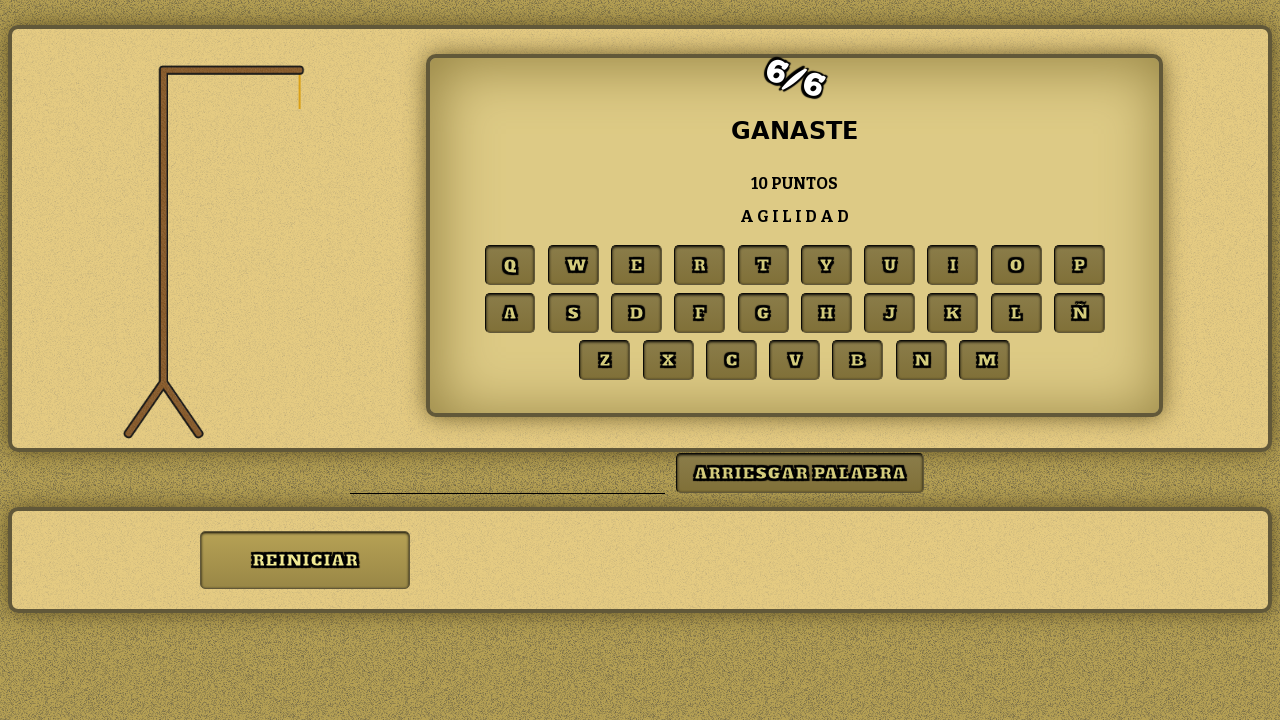

Waited 4 seconds for game state to update
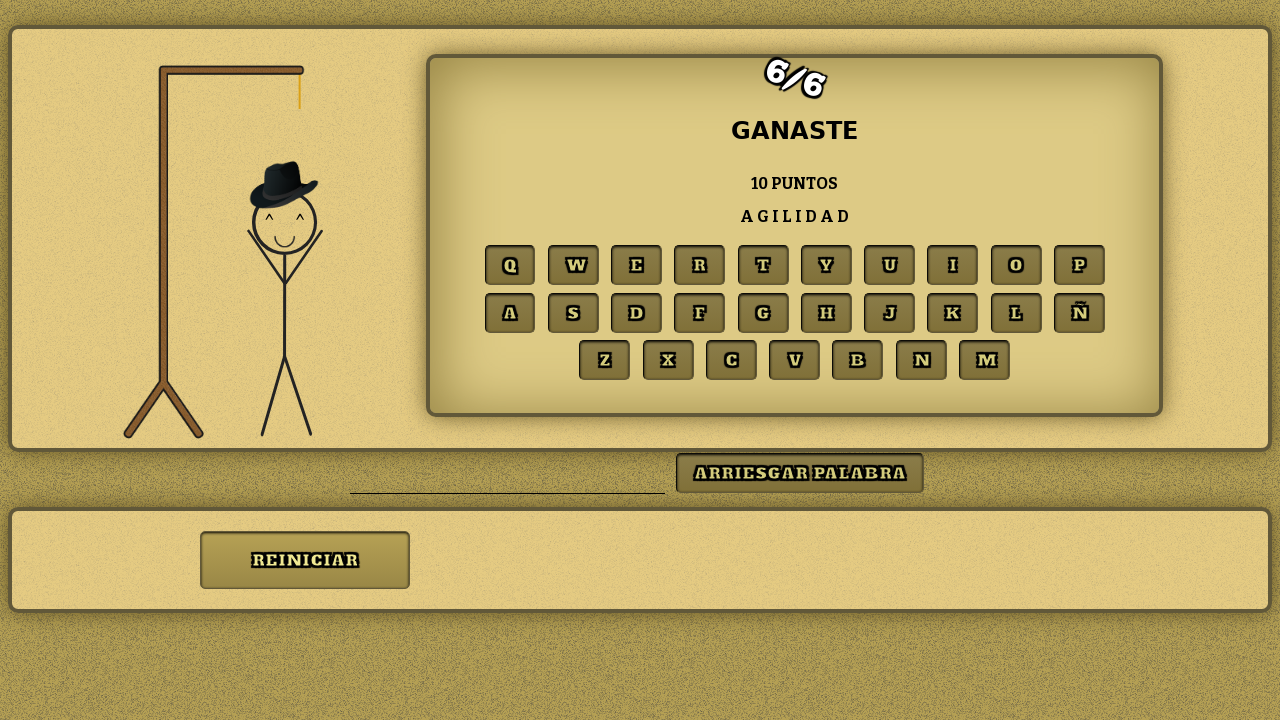

Game state element loaded, verifying winning message 'GANASTE' is displayed
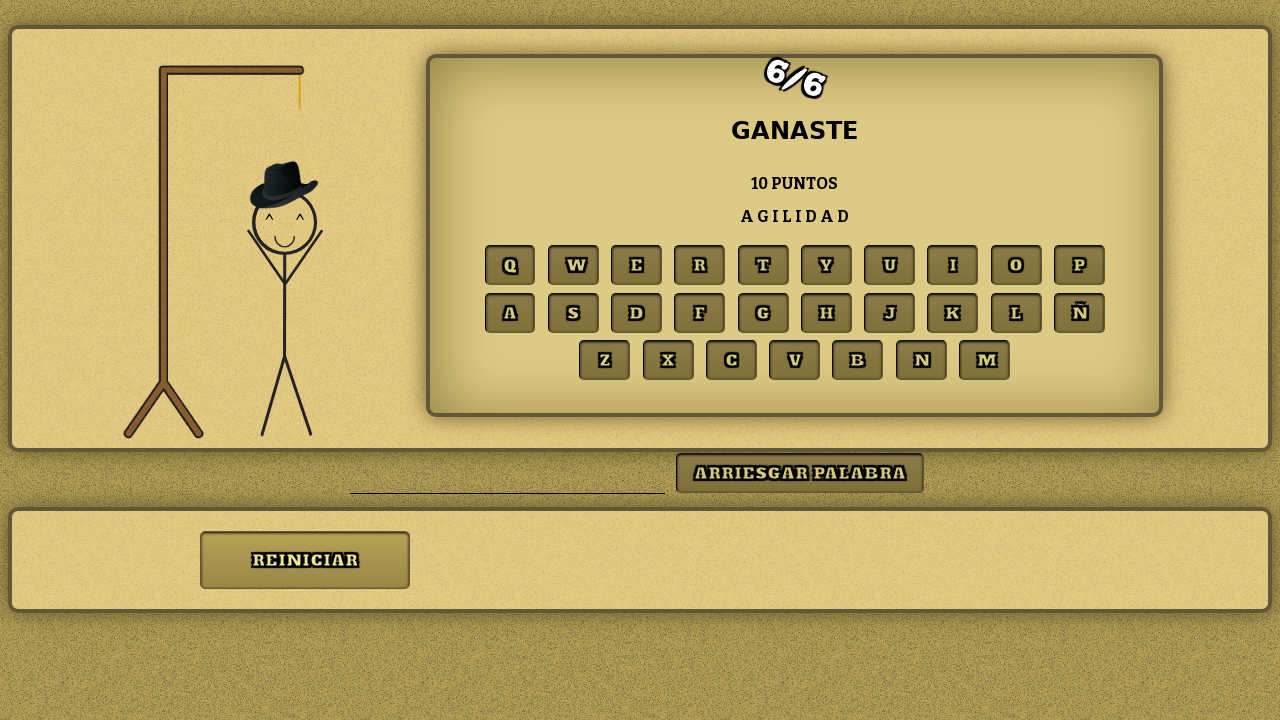

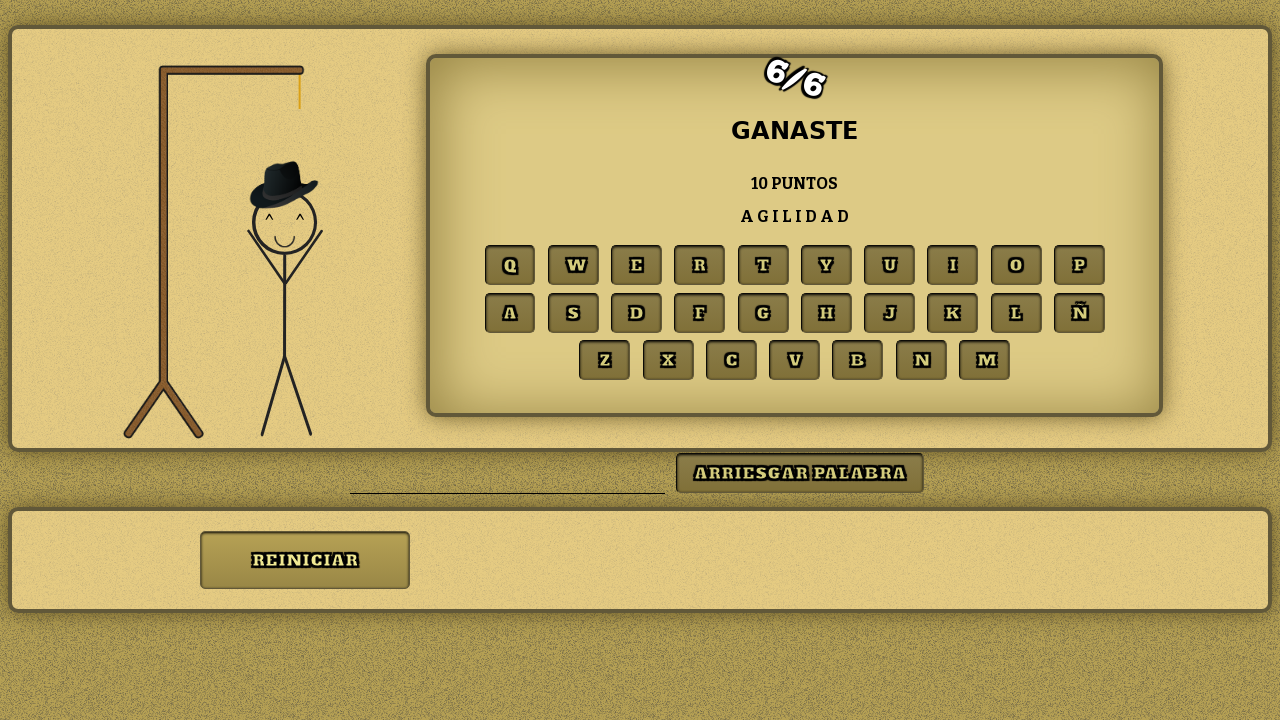